Tests JavaScript Confirm dialog handling by clicking a button to trigger a confirm dialog and dismissing it

Starting URL: https://the-internet.herokuapp.com/javascript_alerts

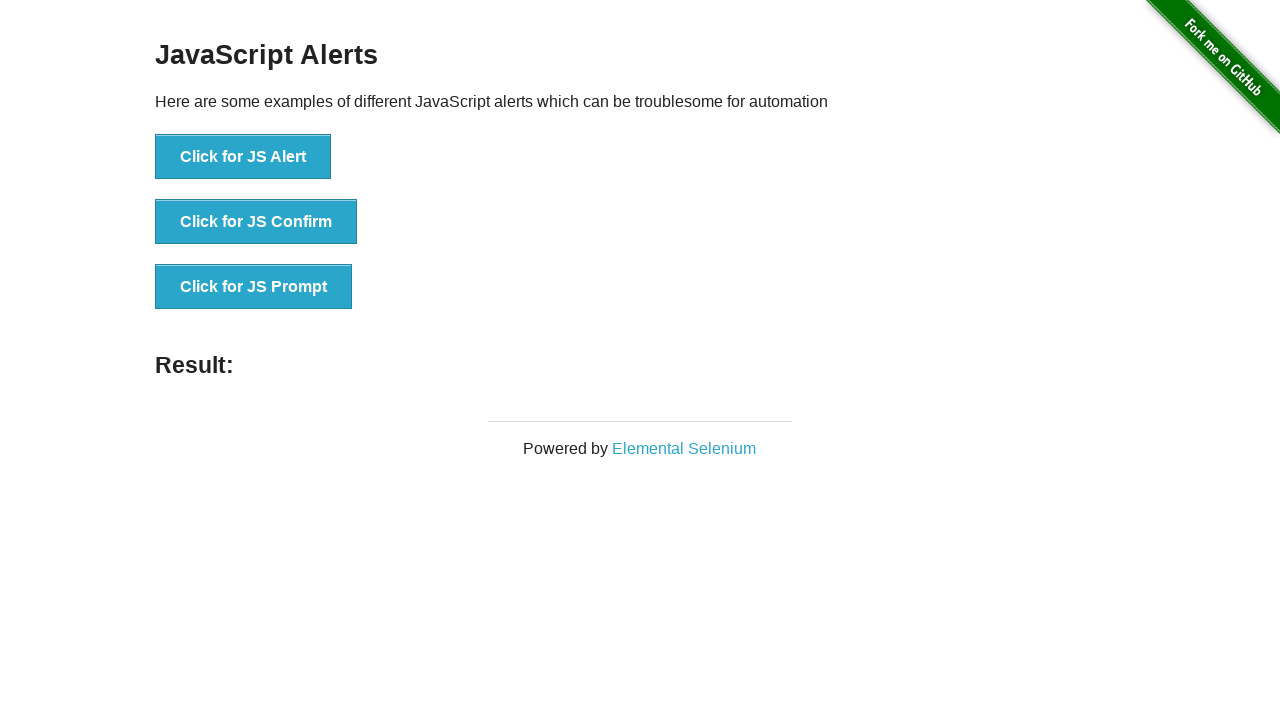

Registered dialog handler to dismiss confirm dialogs
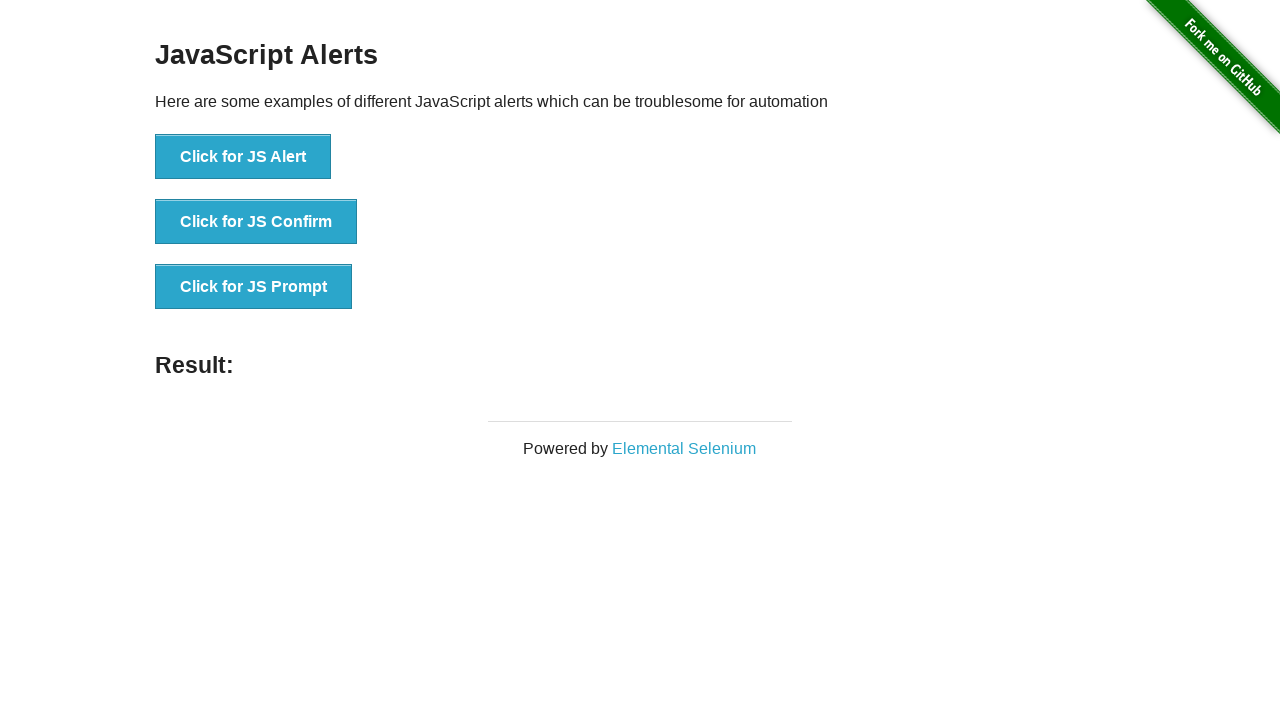

Clicked button to trigger JavaScript Confirm dialog at (256, 222) on xpath=//button[text()='Click for JS Confirm']
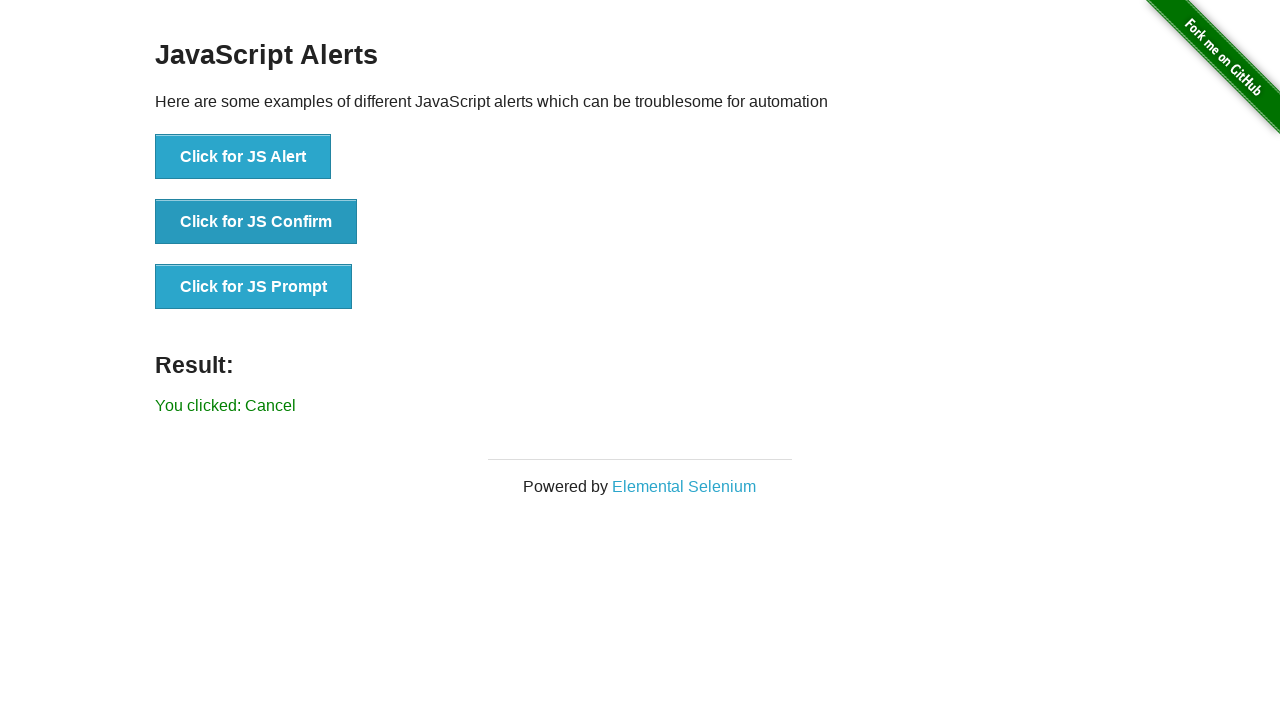

Confirm dialog was dismissed and result element appeared
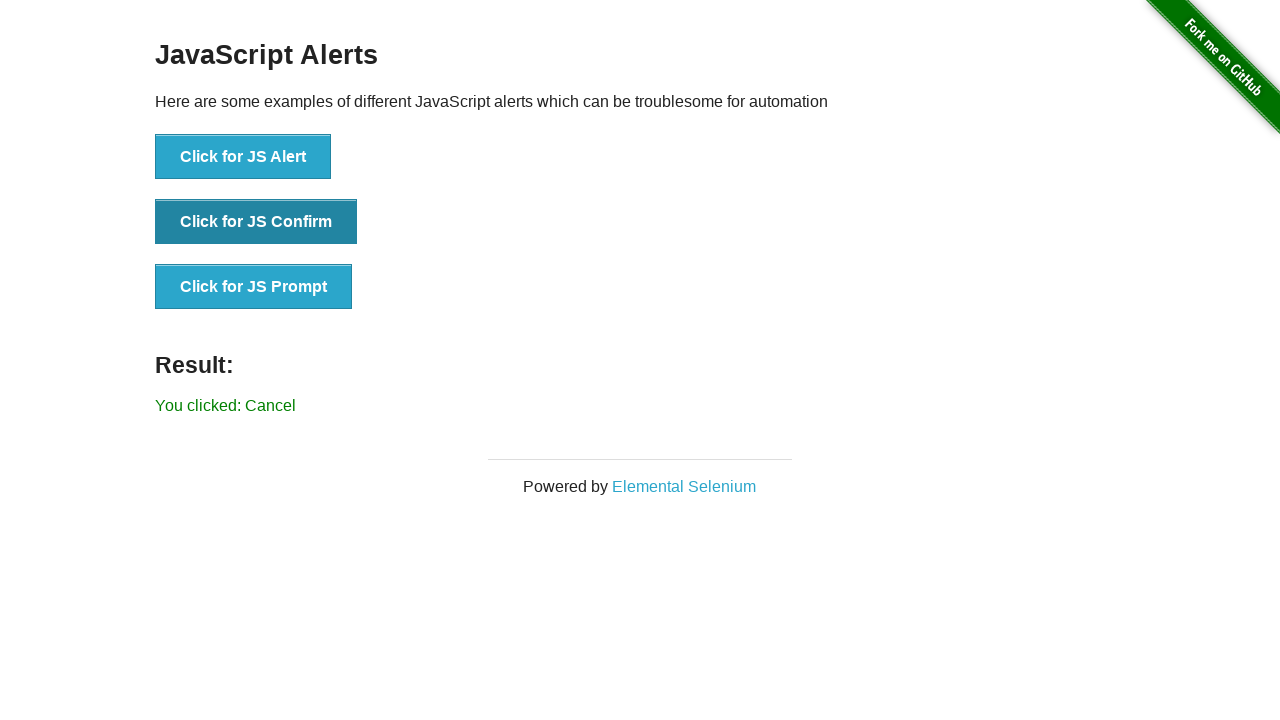

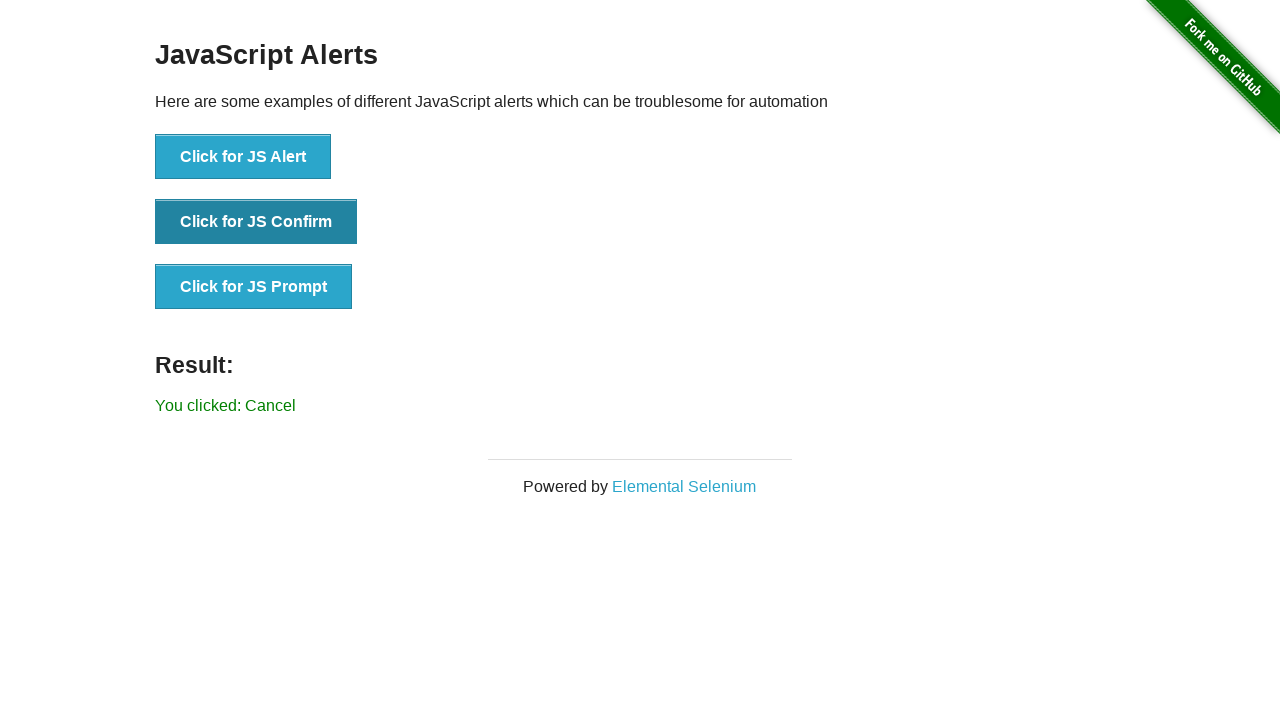